Tests subtraction with mixed decimal notation (comma and dot)

Starting URL: https://testsheepnz.github.io/BasicCalculator.html

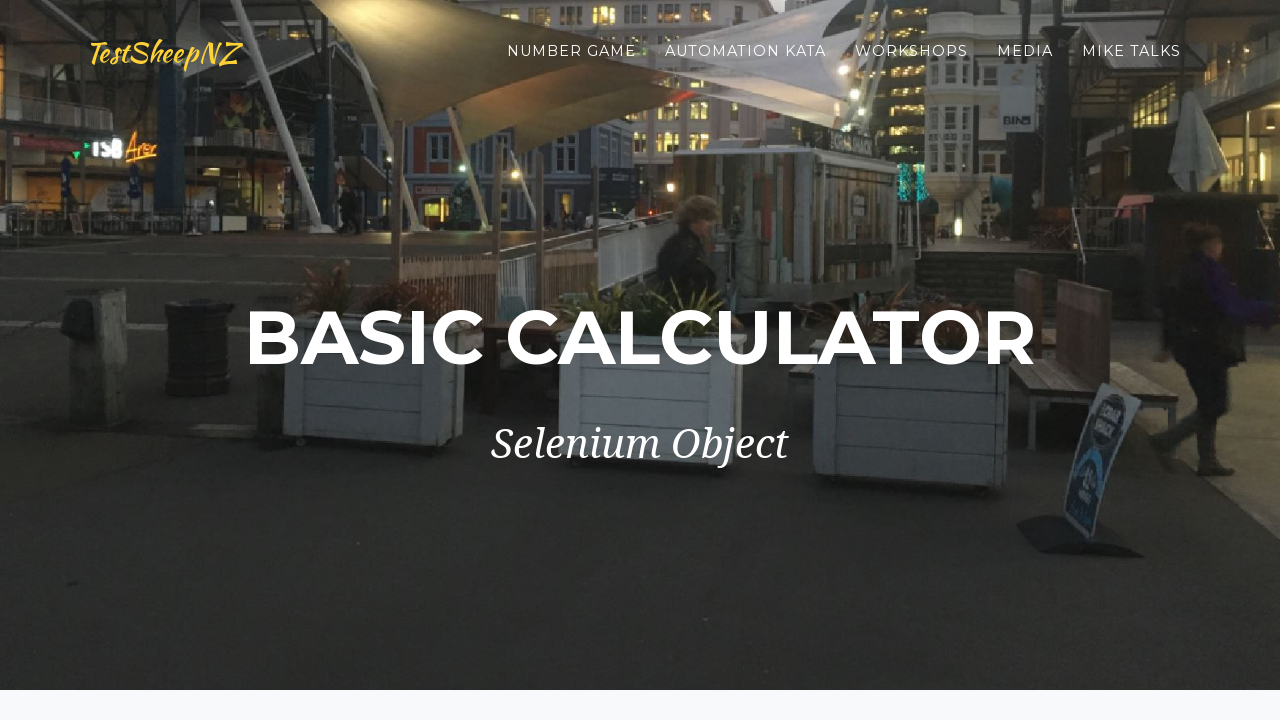

Filled first number field with '10,5' (comma decimal notation) on #number1Field
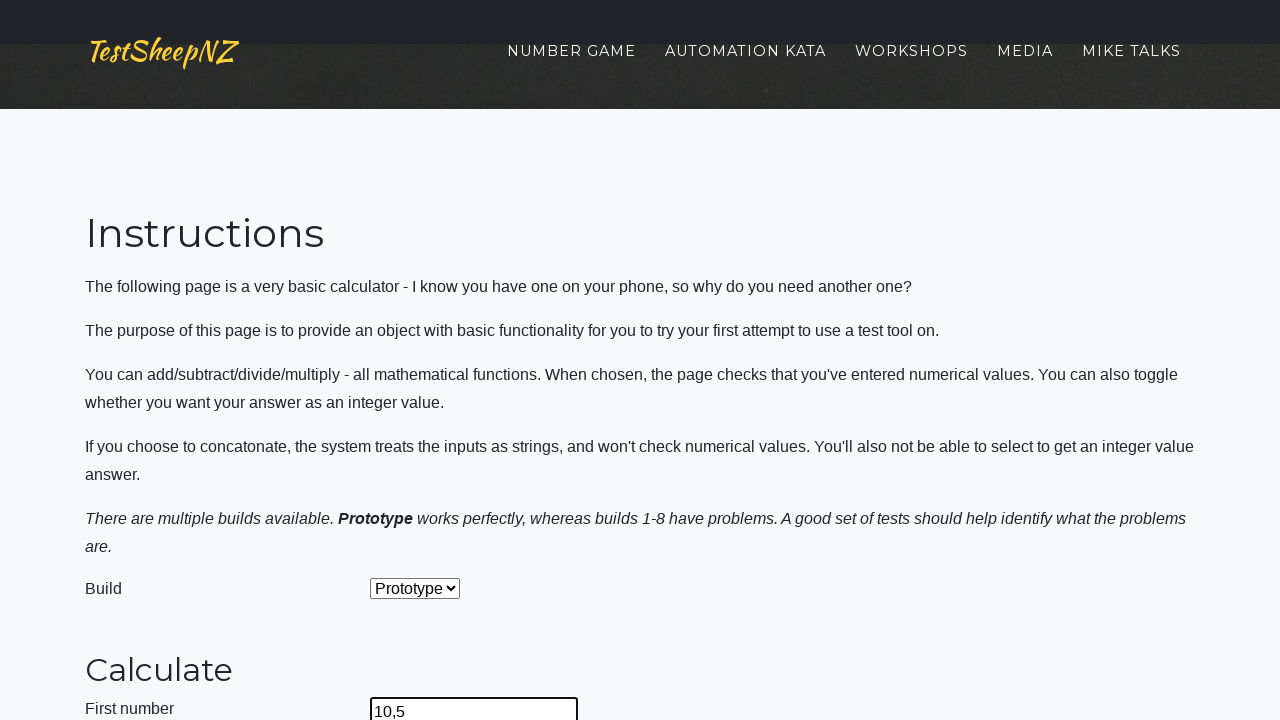

Filled second number field with '7.2' (dot decimal notation) on #number2Field
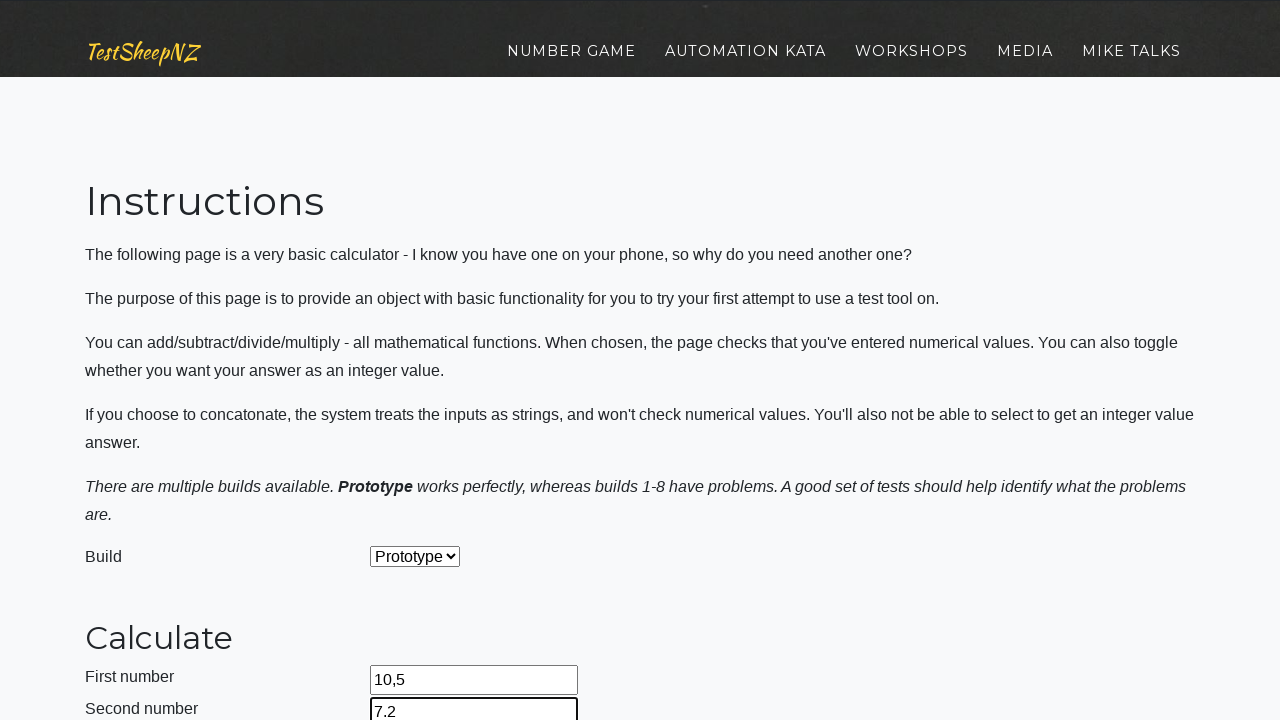

Selected 'Subtract' operation from dropdown on #selectOperationDropdown
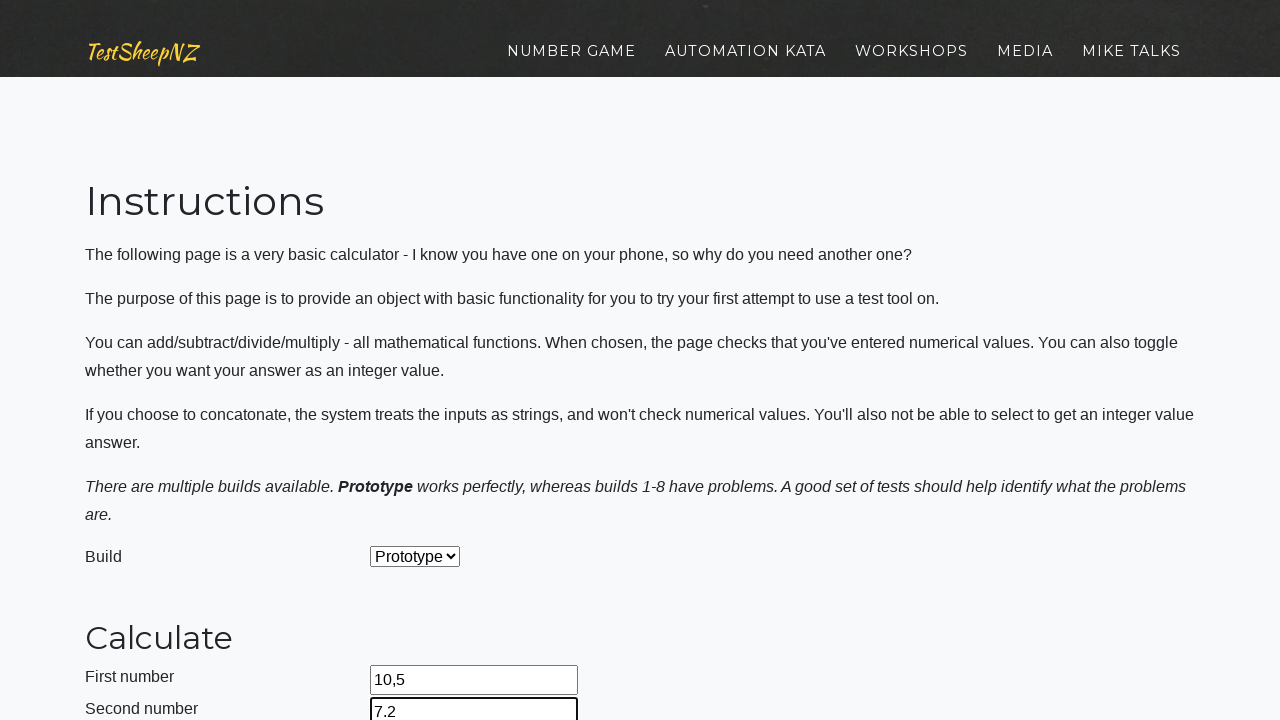

Clicked calculate button at (422, 361) on #calculateButton
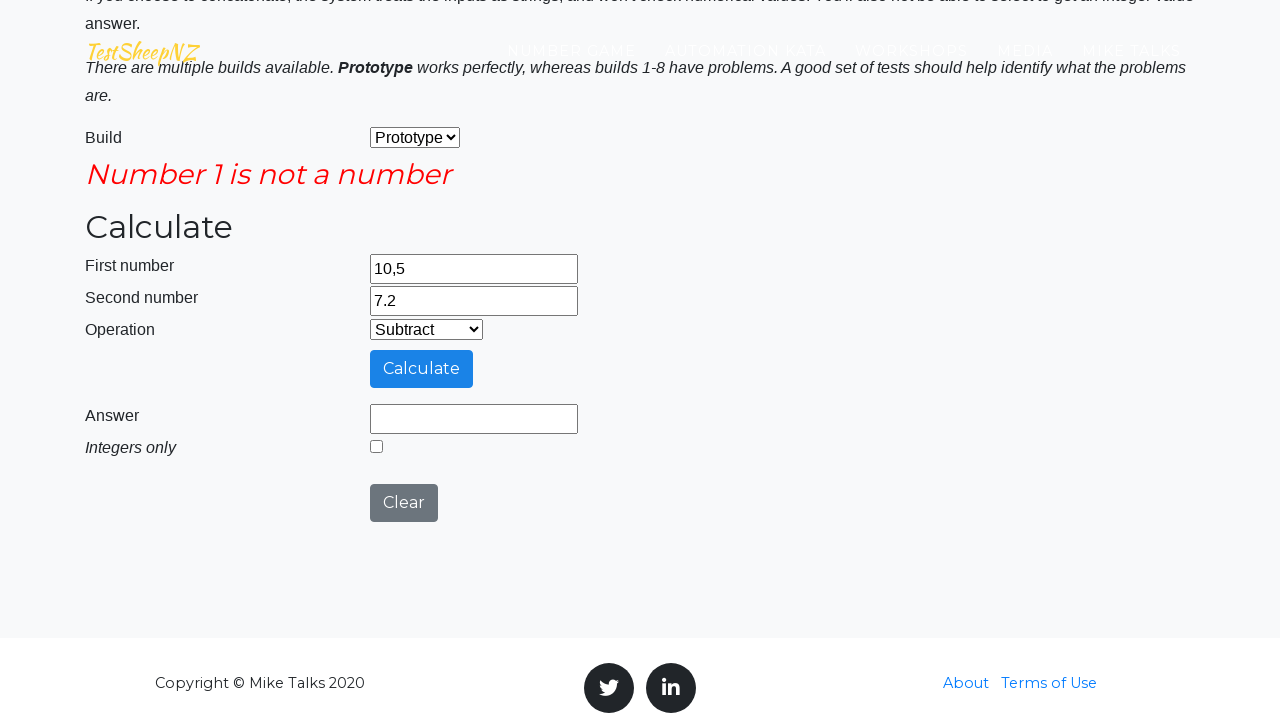

Waited 1000ms for result to be calculated
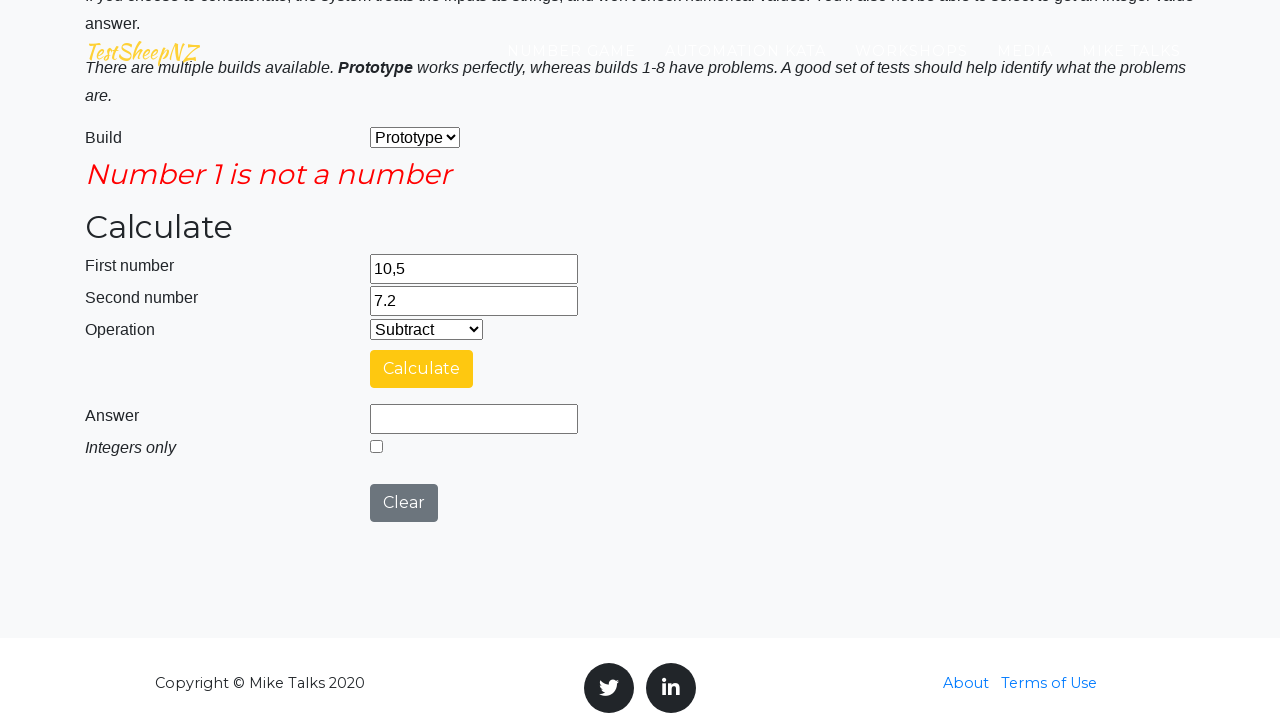

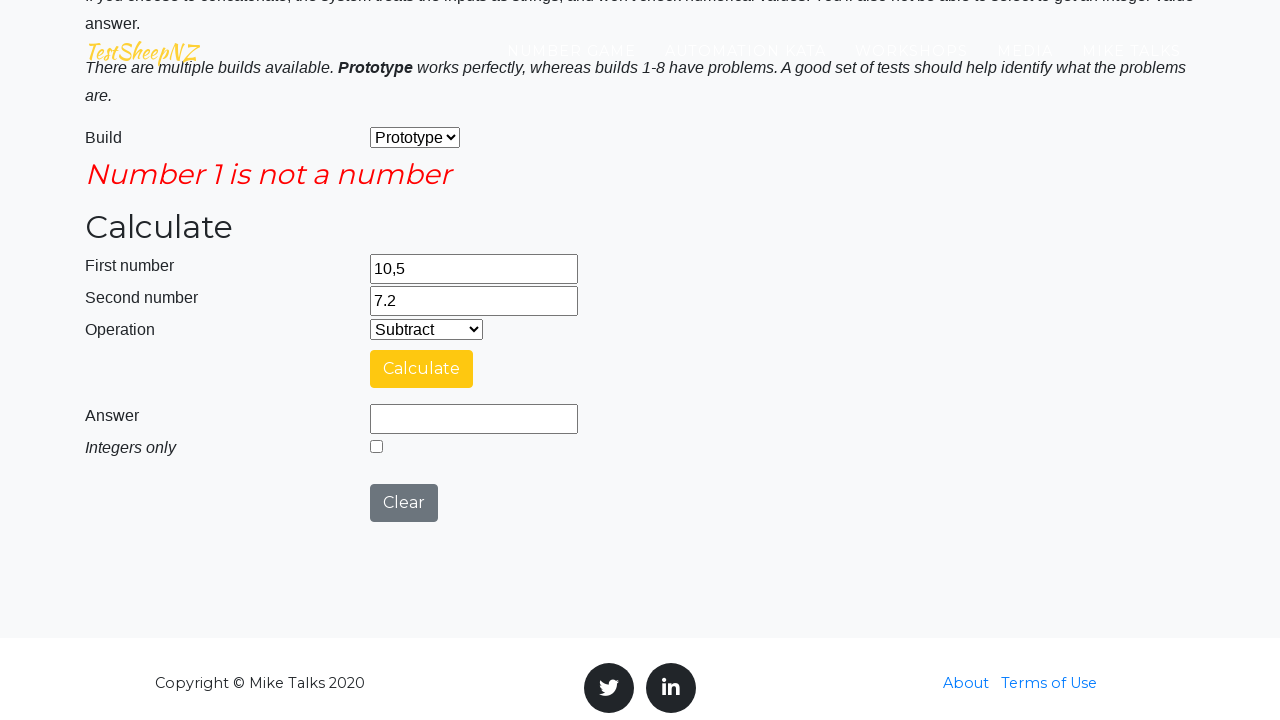